Scrolls the page to the bottom and then back to the top using keyboard shortcuts

Starting URL: https://anhtester.com/

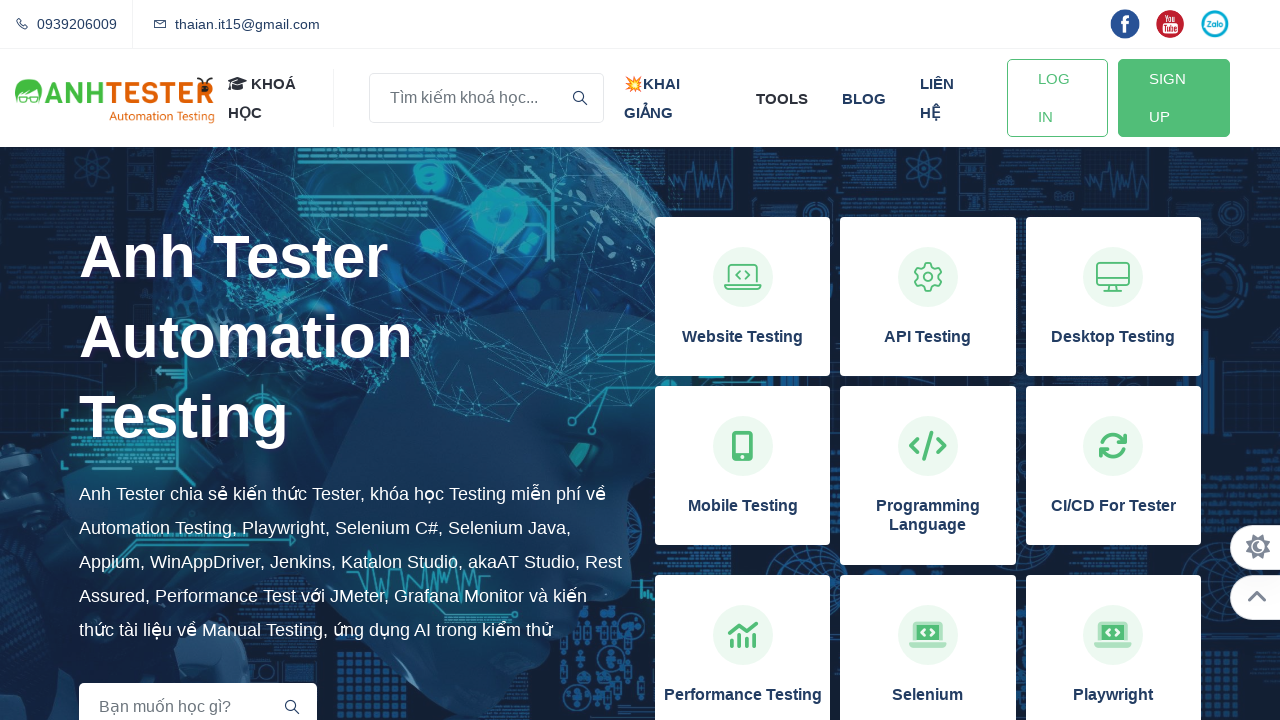

Navigated to https://anhtester.com/
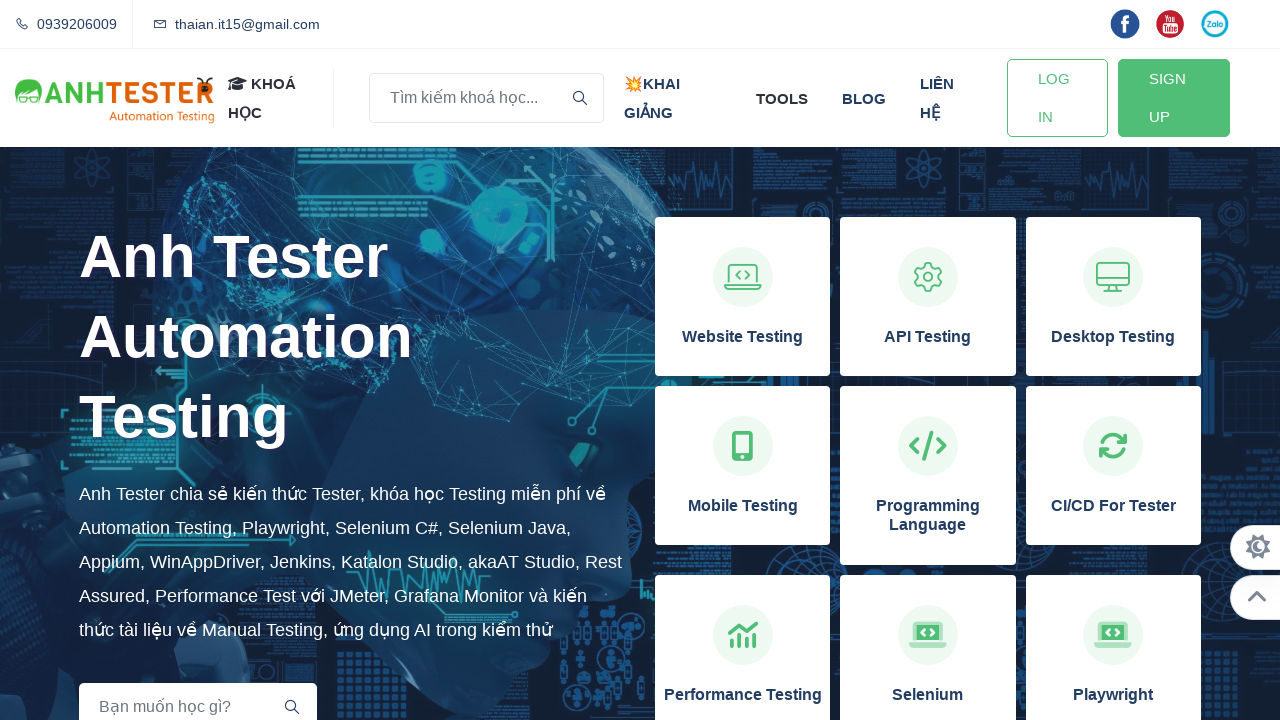

Scrolled page to bottom using End key
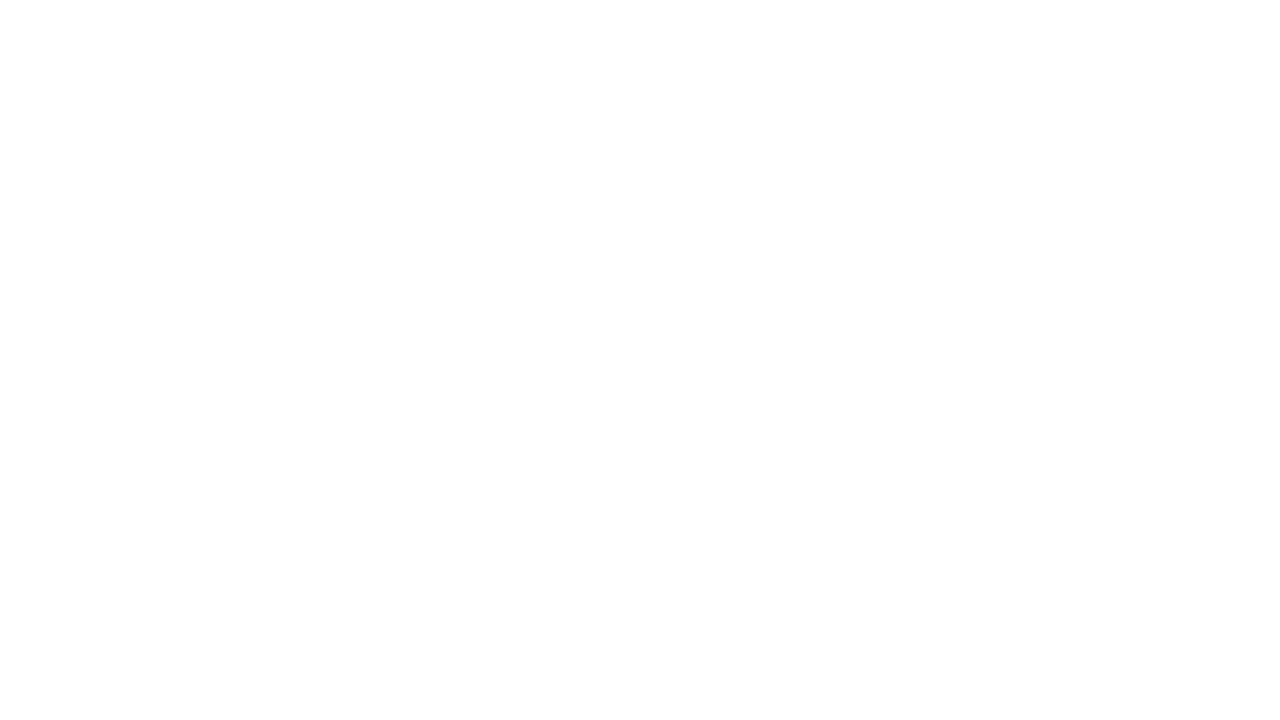

Scrolled page back to top using Home key
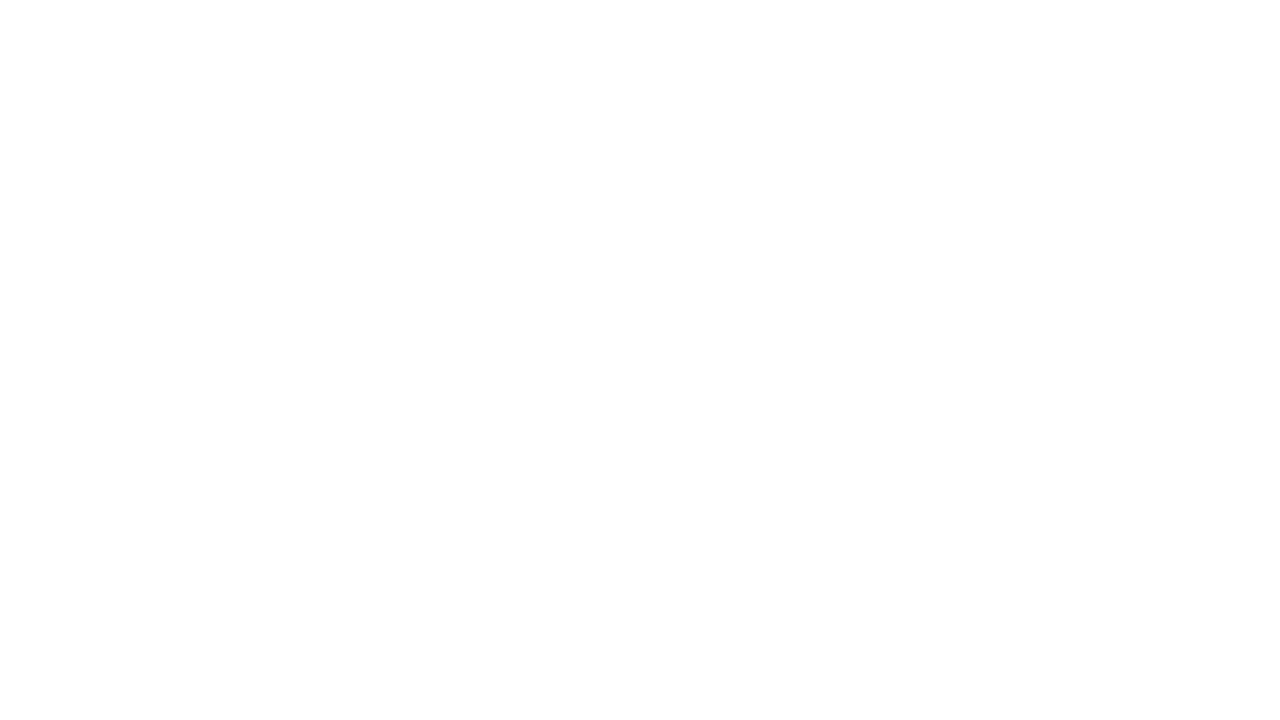

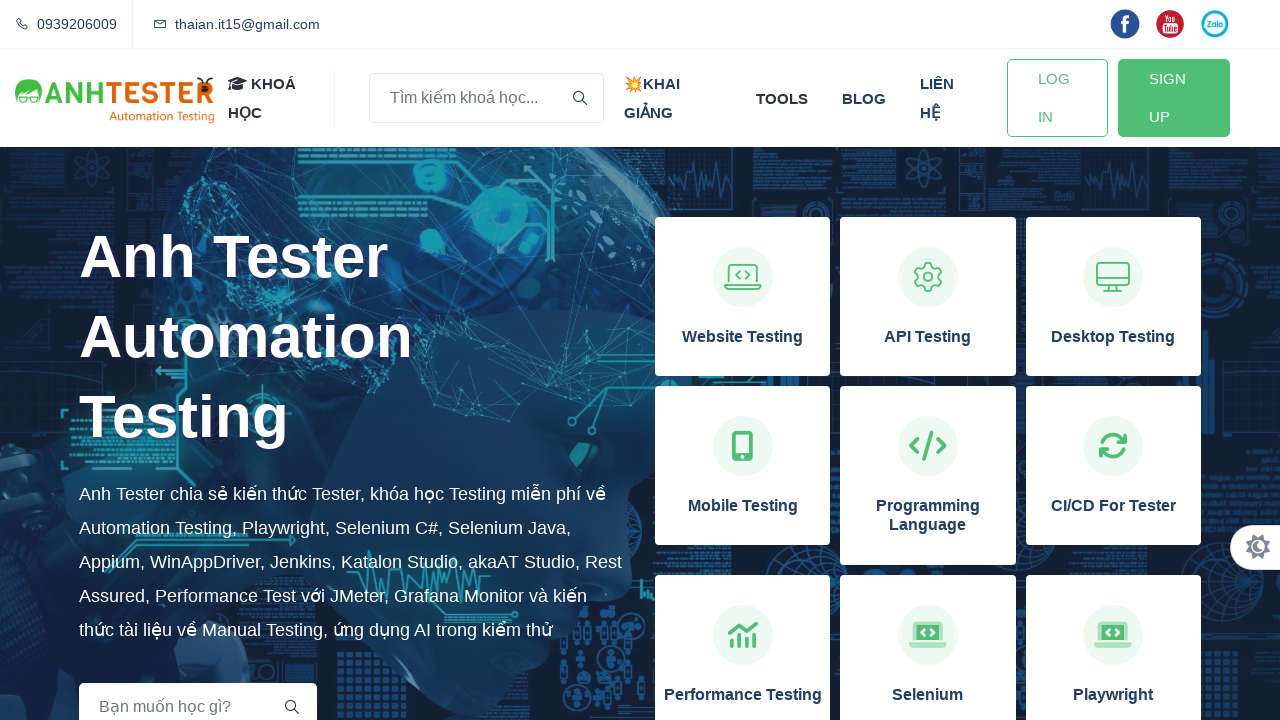